Navigates to a demo site and selects an option from a dropdown menu

Starting URL: https://demo.mobiscroll.com/jquery/select/responsive#

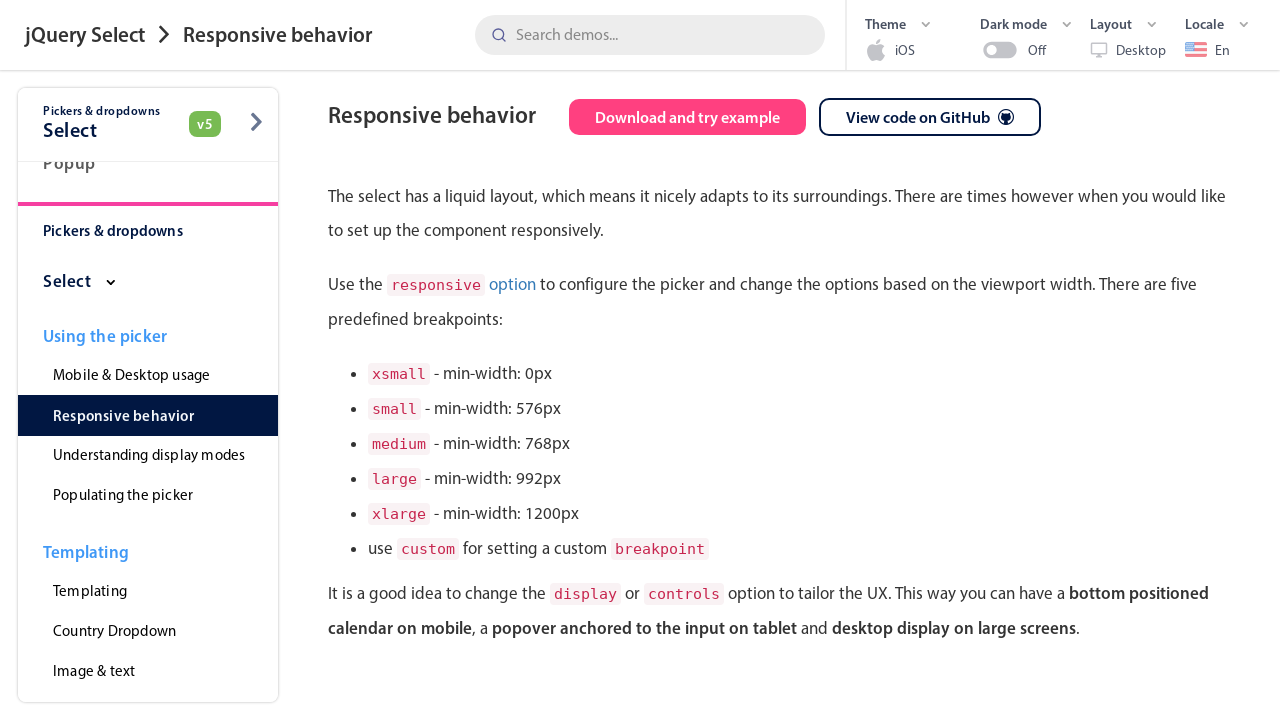

Clicked on dropdown input to open it at (913, 361) on input[data-dropdown='true']
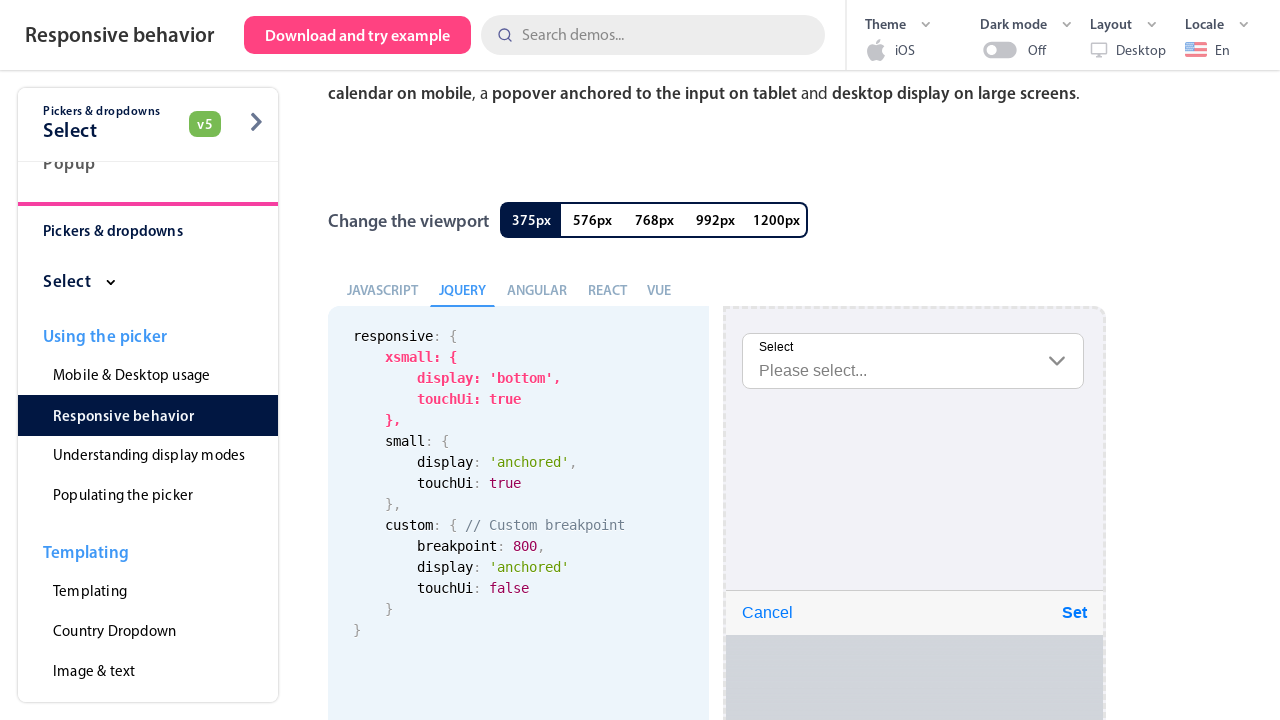

Selected Atlanta from dropdown options at (569, 360) on text=Atlanta
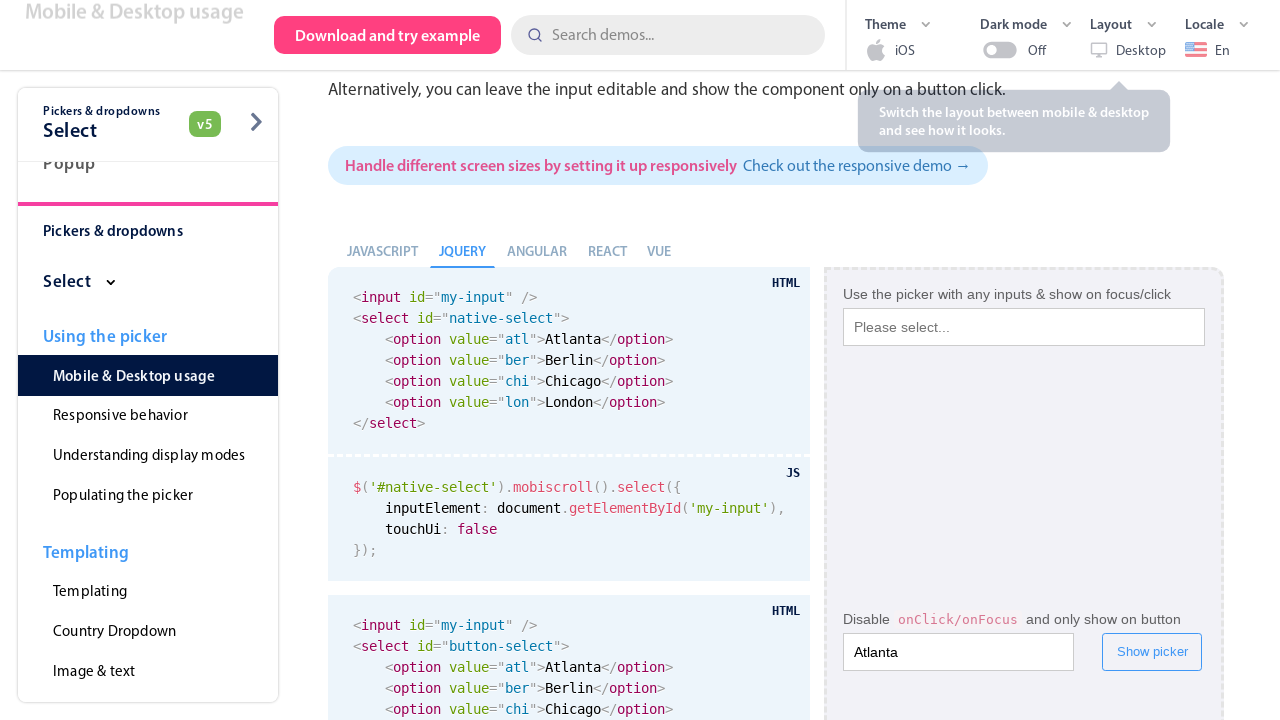

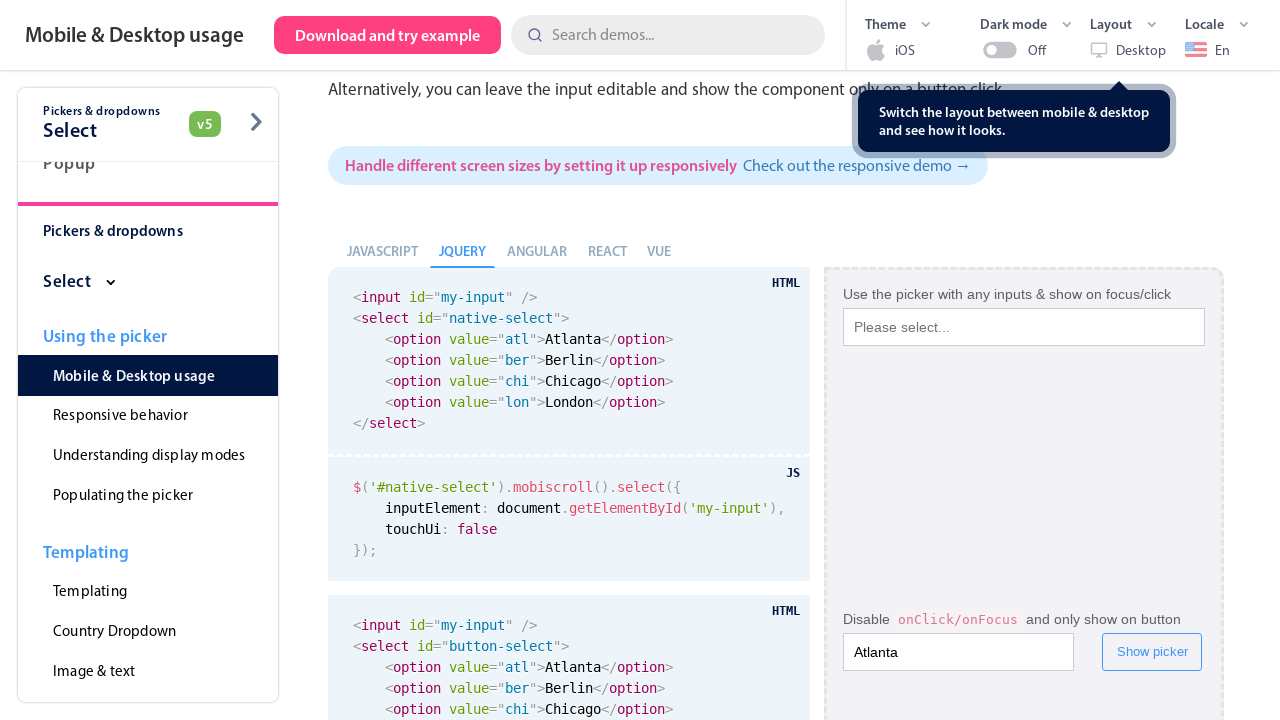